Tests a sorting visualization page by enabling random input mode, configuring 50 elements with an upper limit of 500, generating a random list, and executing Merge Sort to verify the list is correctly sorted.

Starting URL: https://joshnisth.github.io/Grafos-practica-ATDD/docs/sort.html

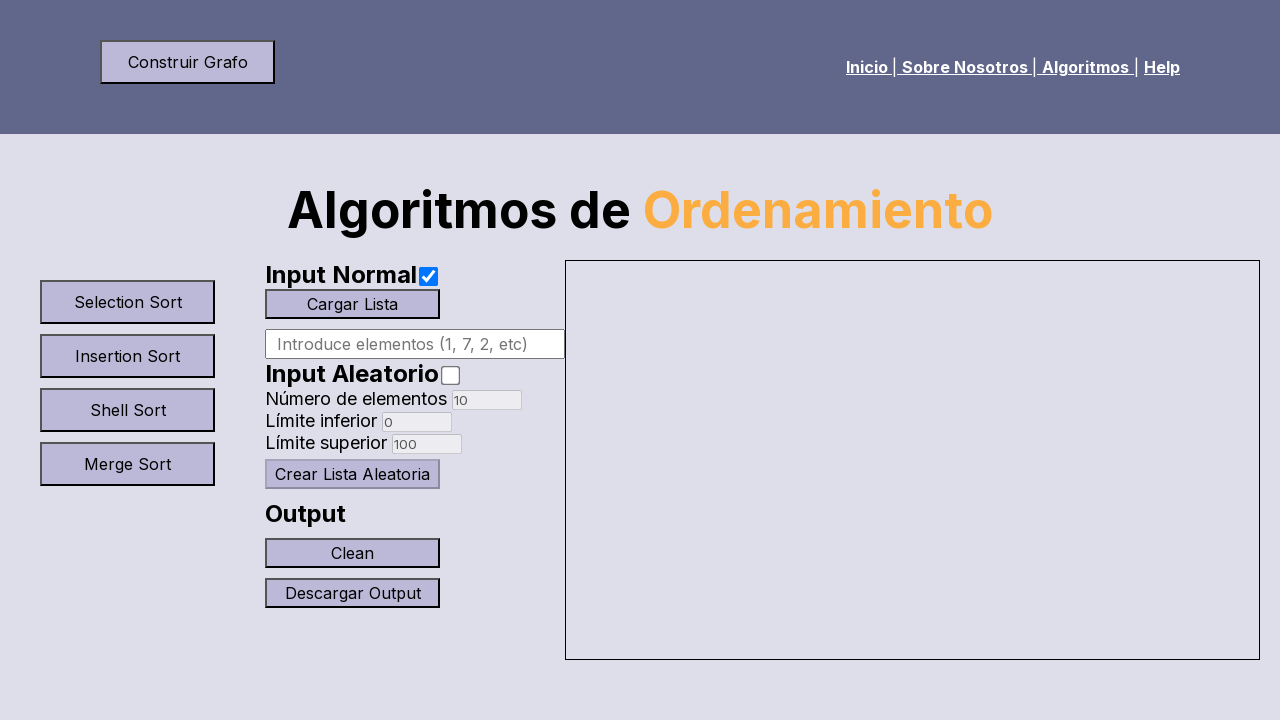

Page loaded and DOM content is ready
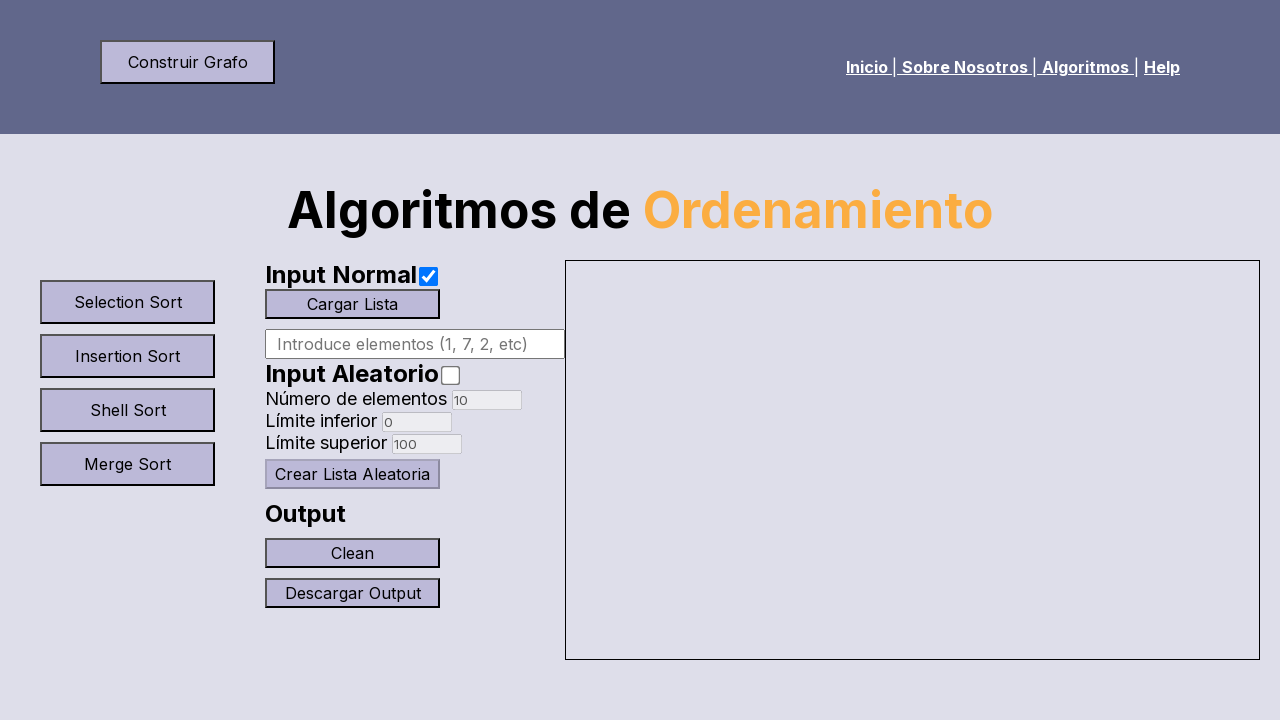

Enabled random input mode by clicking 'Input Aleatorio' checkbox at (450, 376) on #inputAleatorio
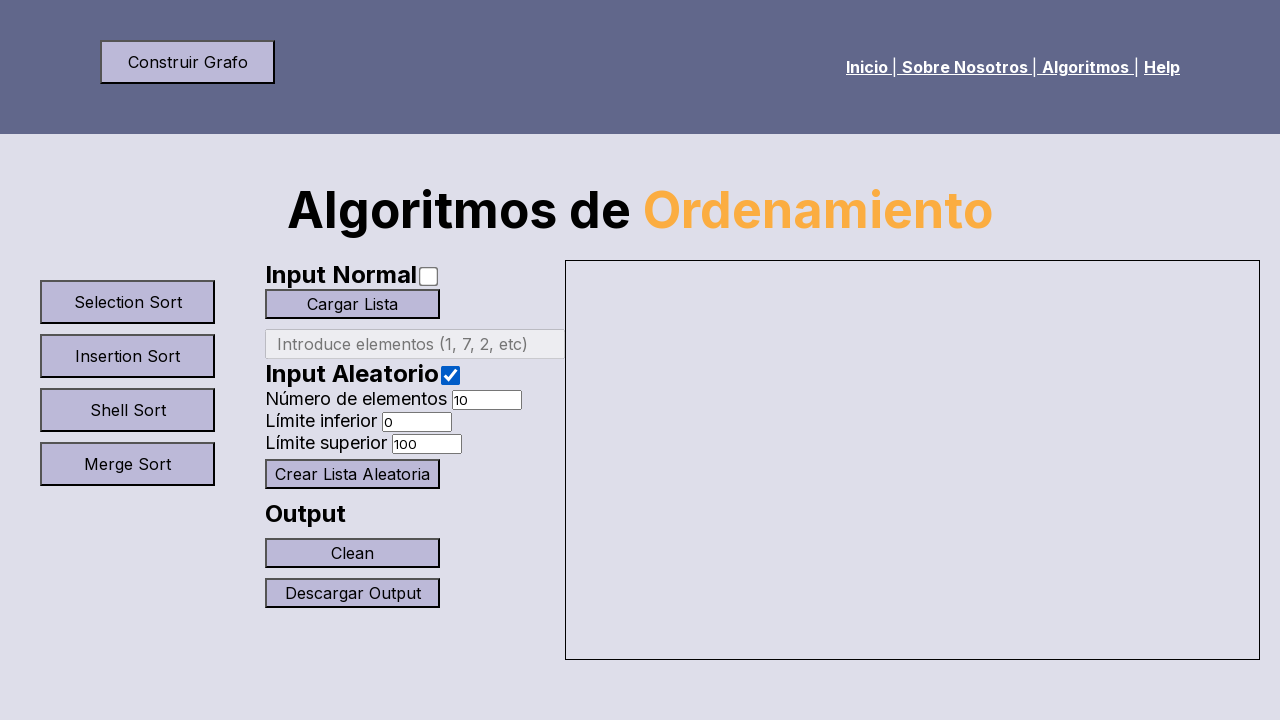

Cleared number of elements field on #numElements
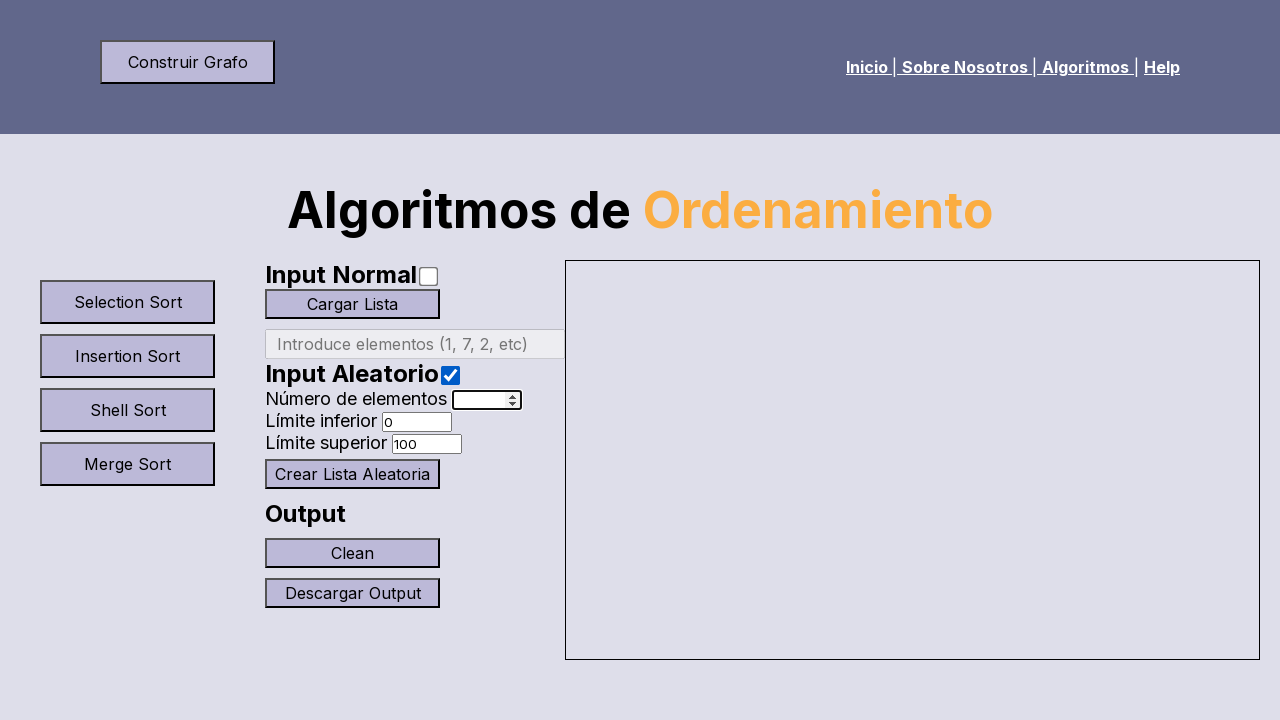

Set number of elements to 50 on #numElements
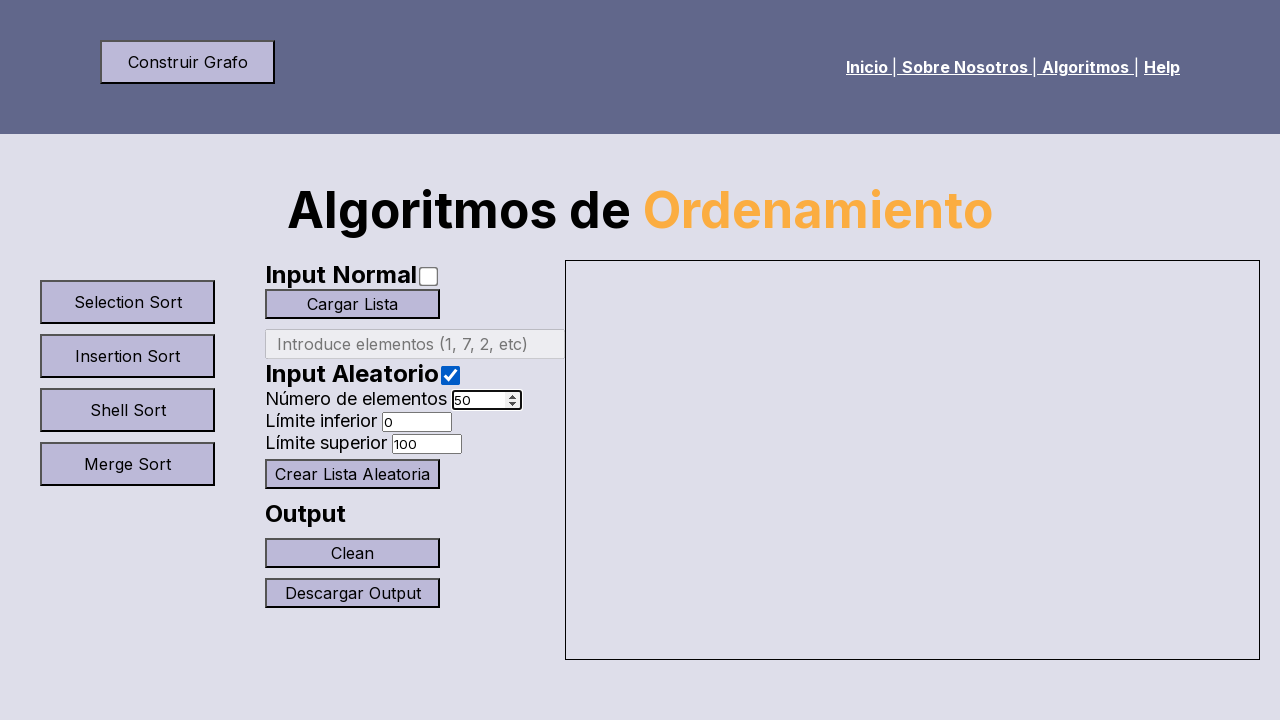

Cleared upper limit field on #upperLimit
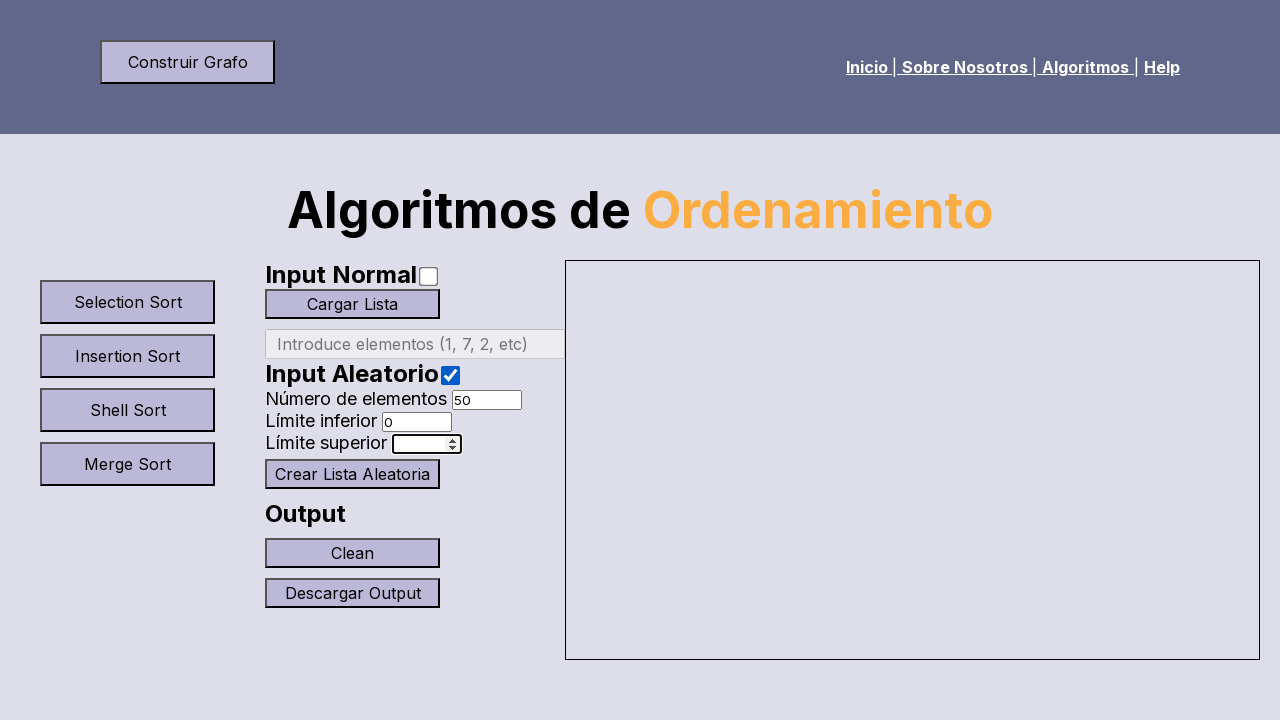

Set upper limit to 500 on #upperLimit
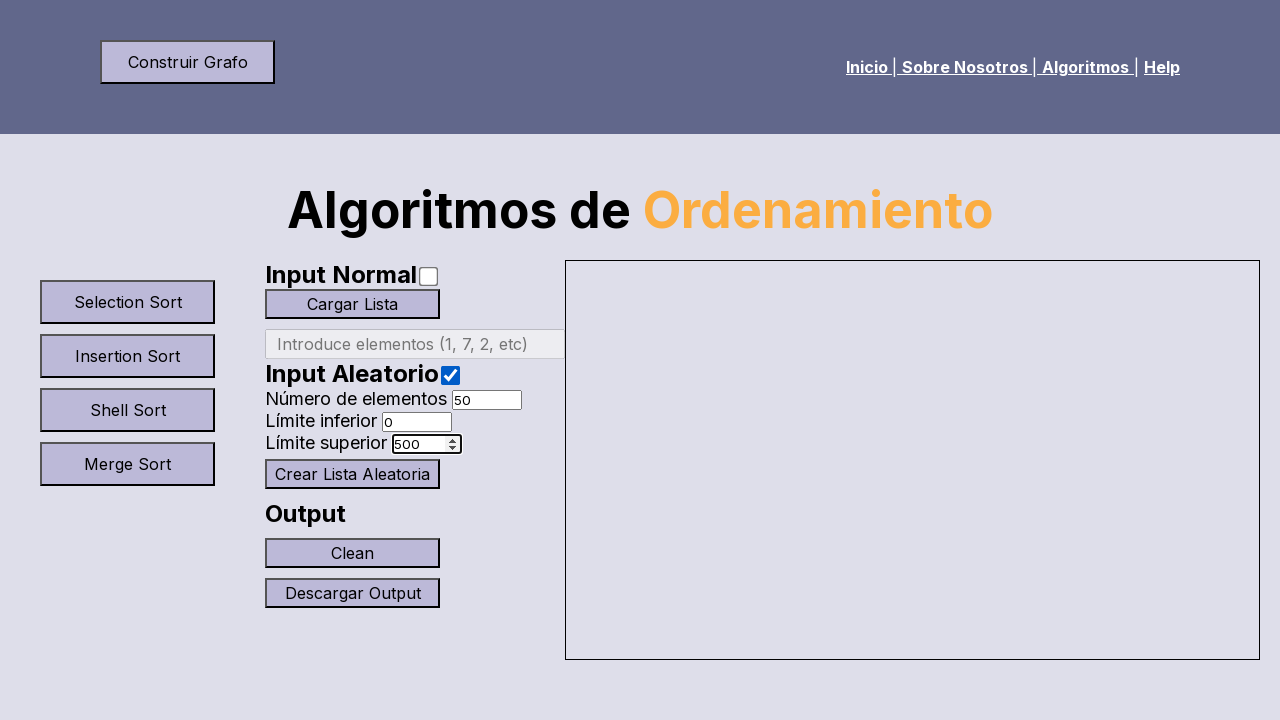

Clicked button to generate random list at (352, 474) on #crearListaAleatoriaBtn
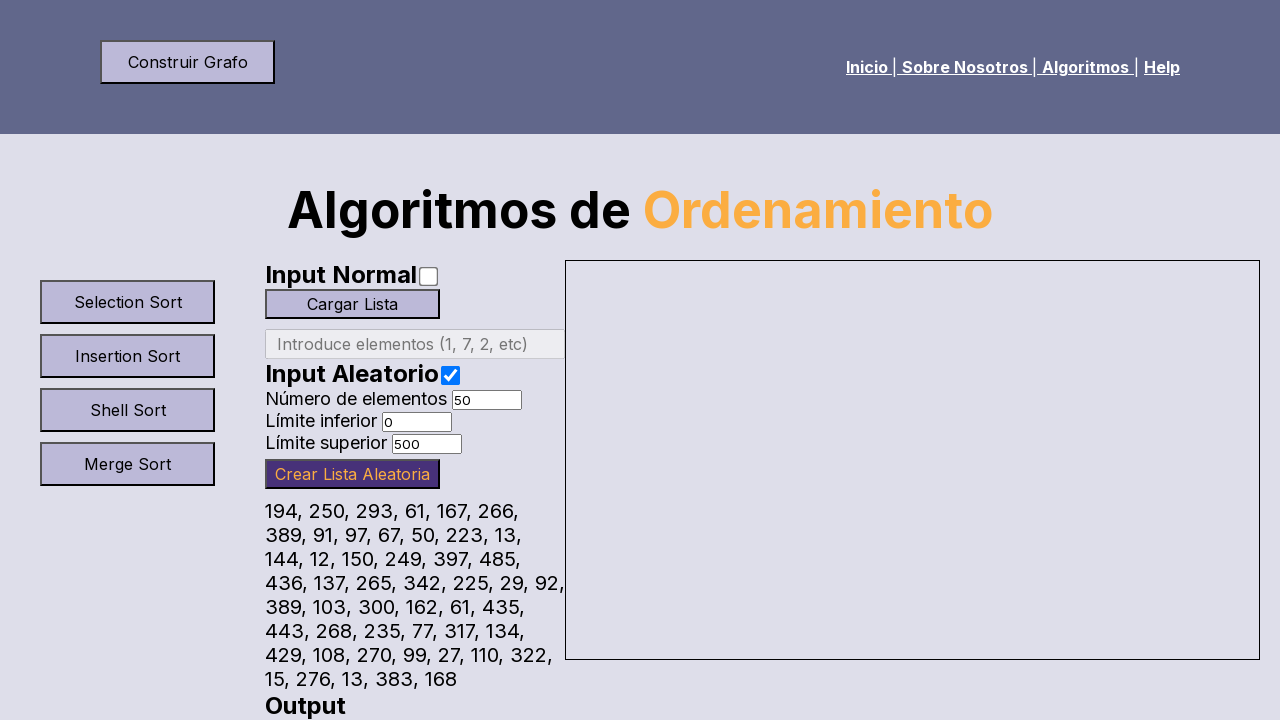

Random list generated and displayed
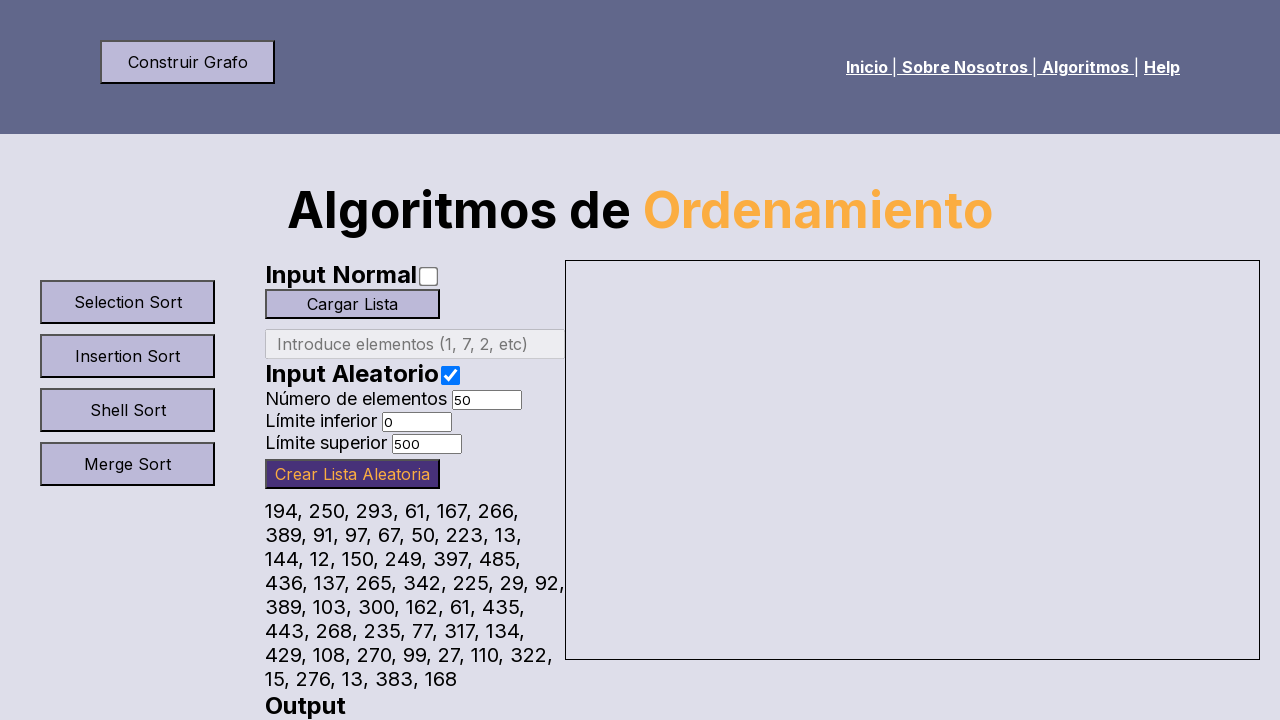

Clicked Merge Sort button to execute sorting algorithm at (128, 464) on #mergeSortBtn
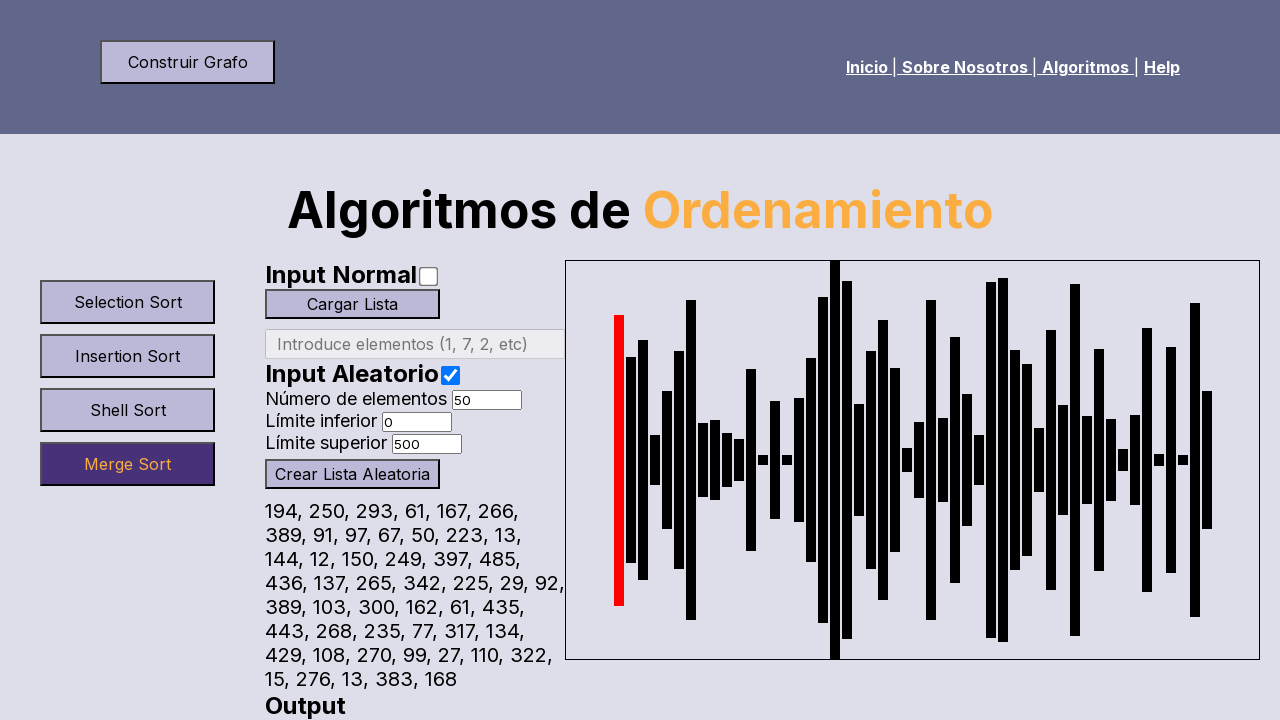

Merge Sort completed and sorted list is displayed
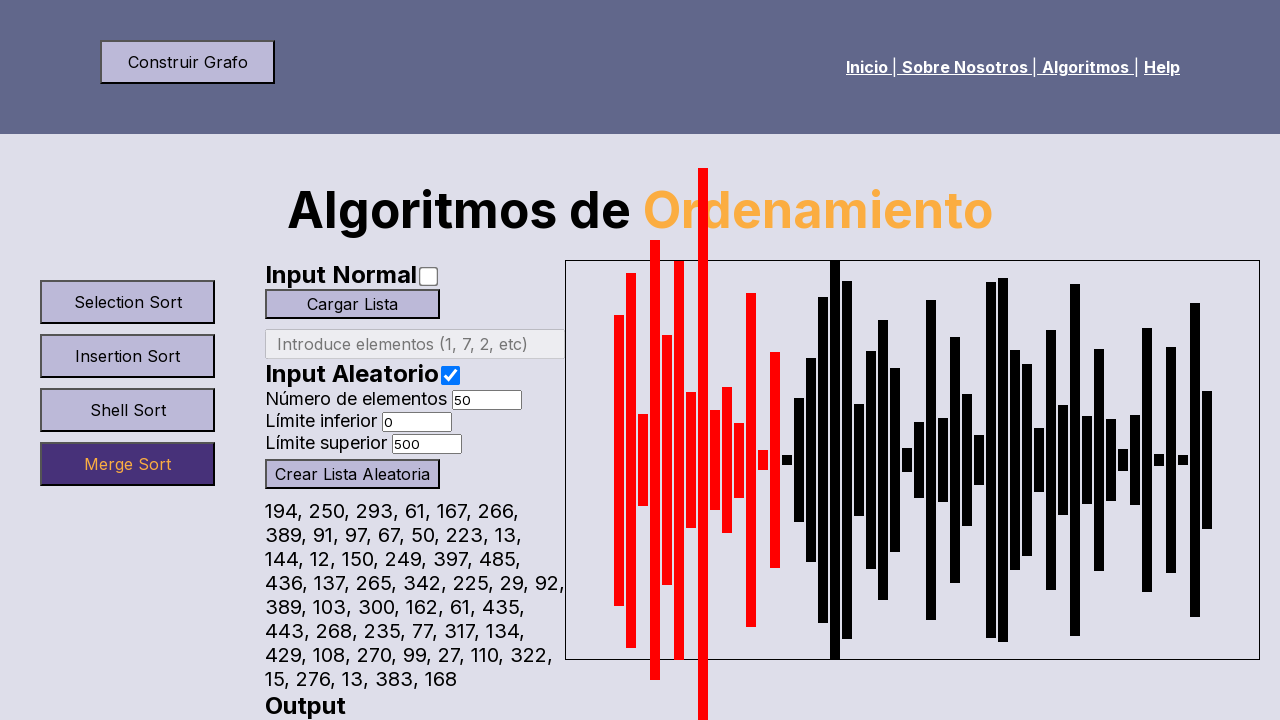

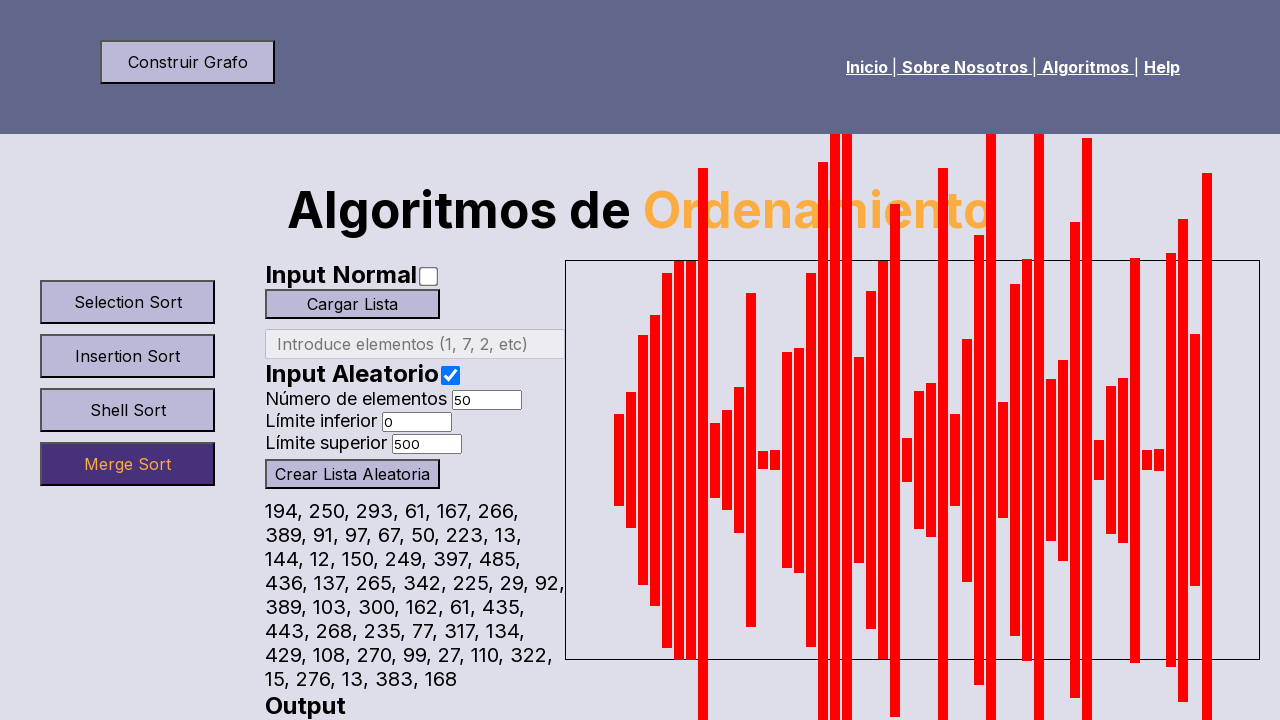